Tests that language selections properly update URL parameters while preserving other default parameters.

Starting URL: https://socialify.git.ci/wei/socialify?language=1&owner=1&name=1&stargazers=1&theme=Light

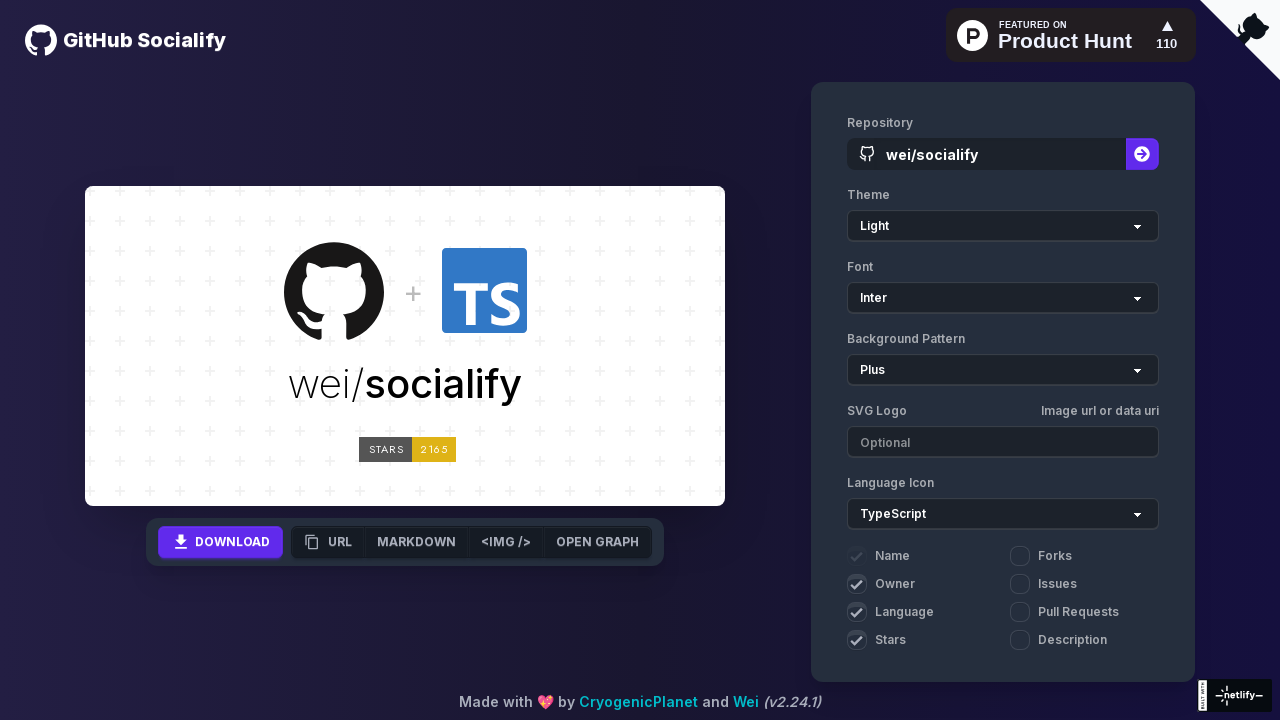

Selected 'Vue' from language dropdown on select[name="language"]
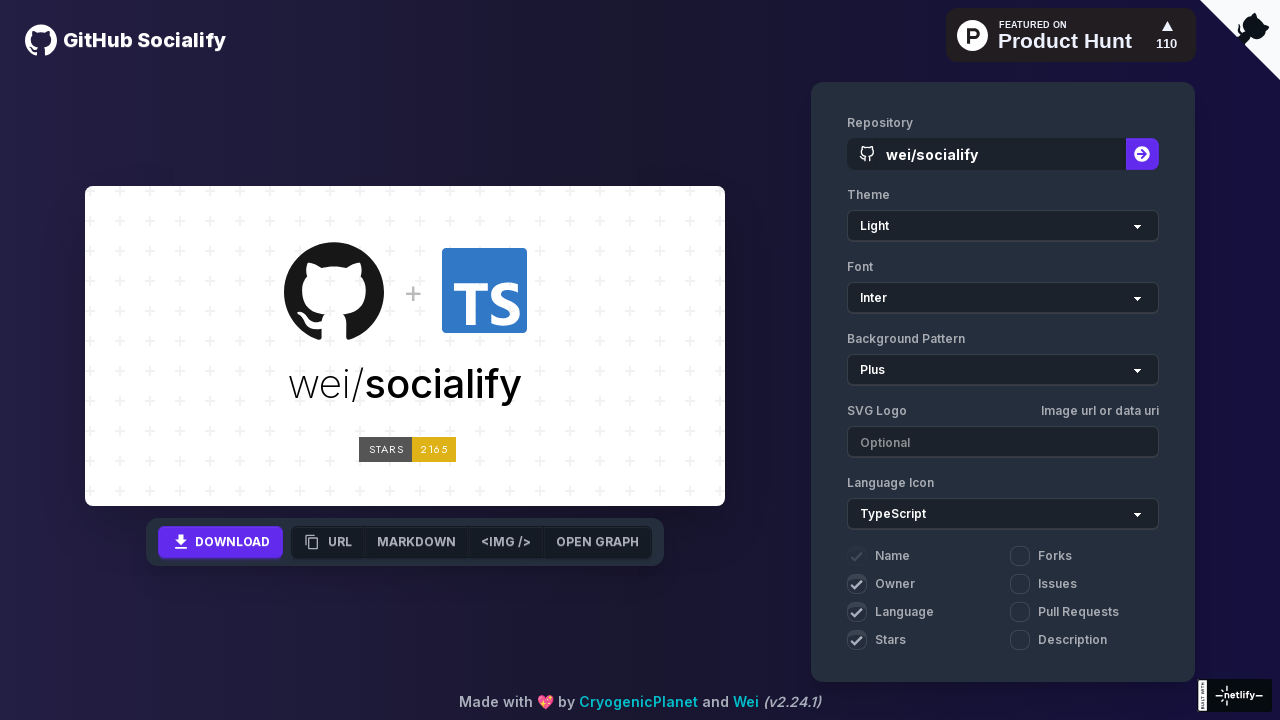

Waited 1000ms for page to update
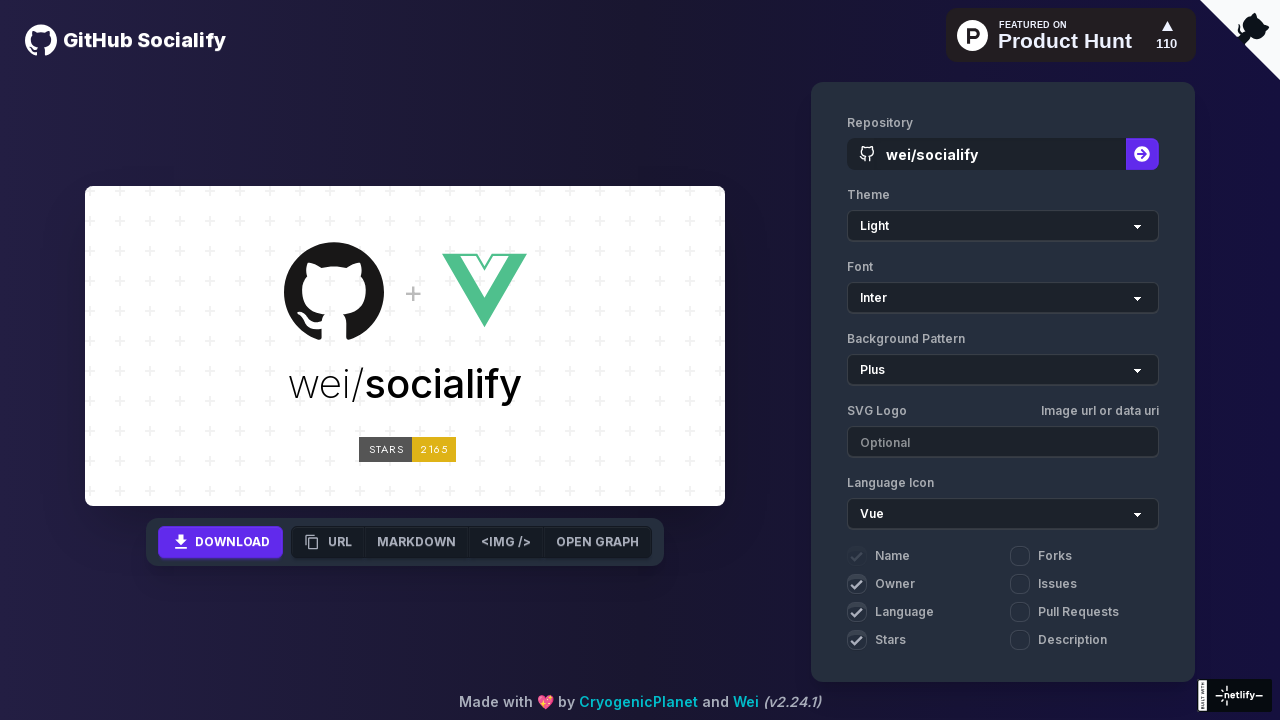

Retrieved current URL for verification
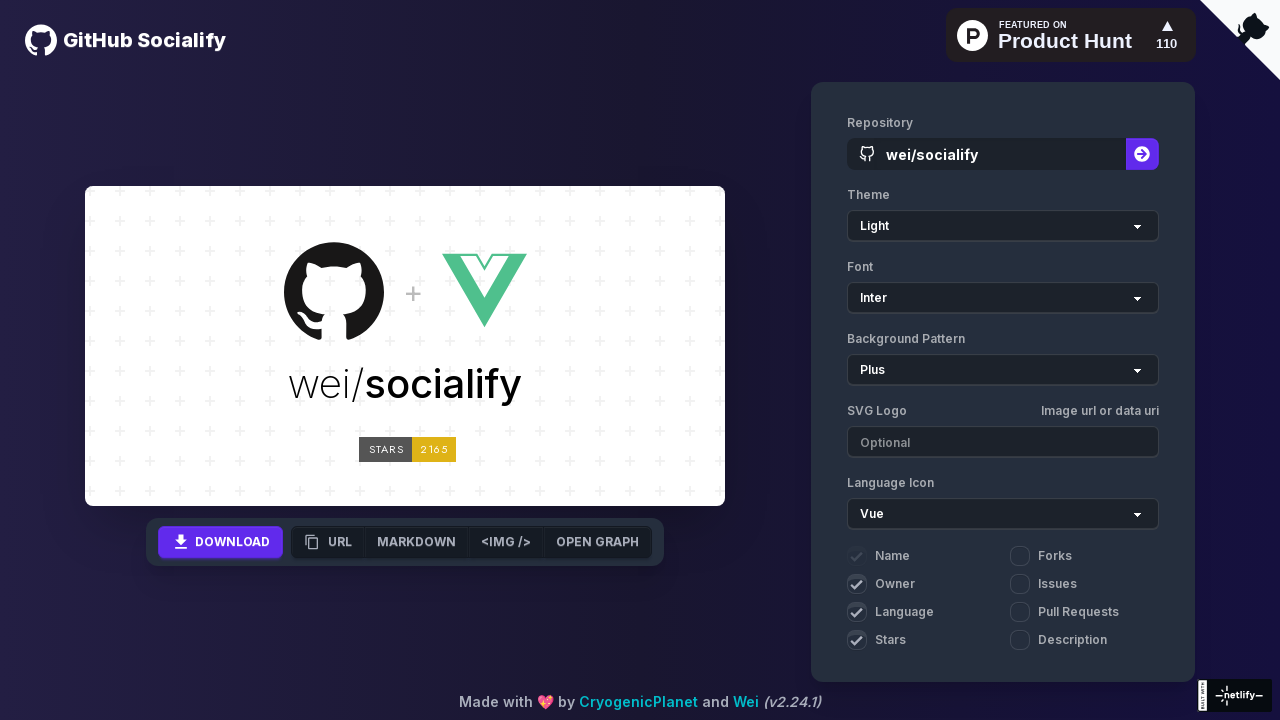

Verified 'language=1' parameter is present in URL
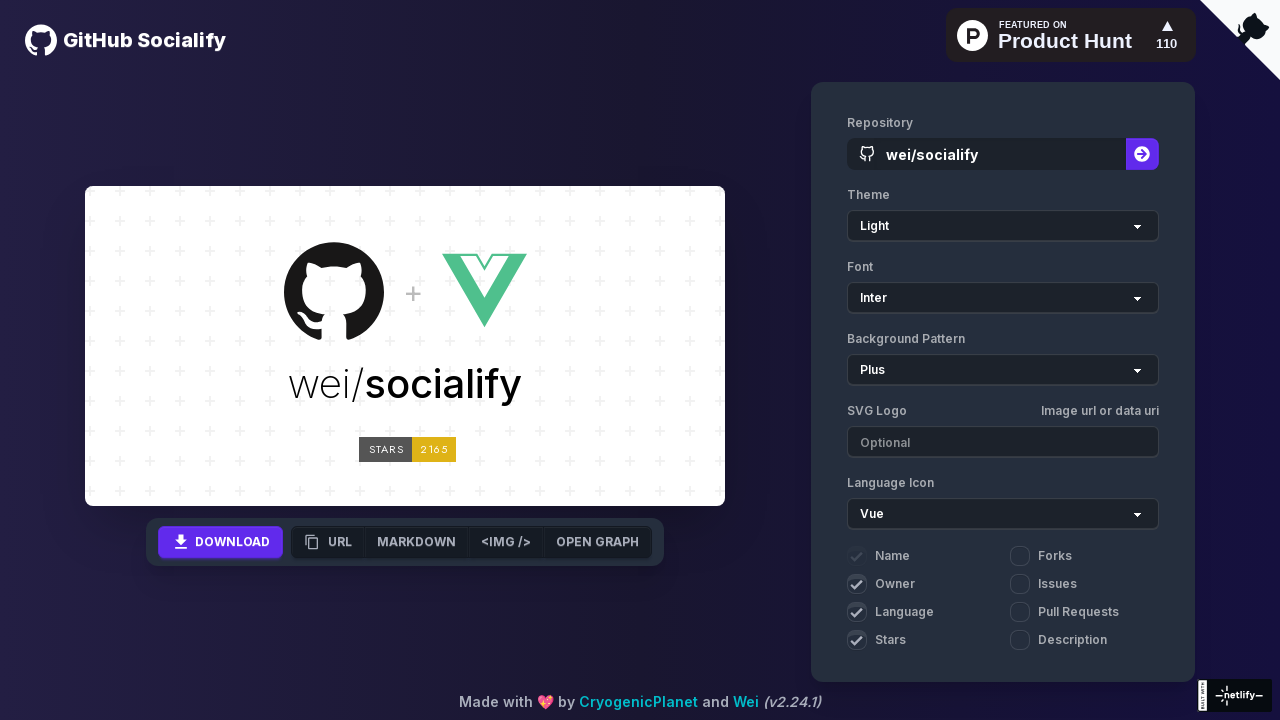

Verified 'custom_language=Vue' parameter is present in URL
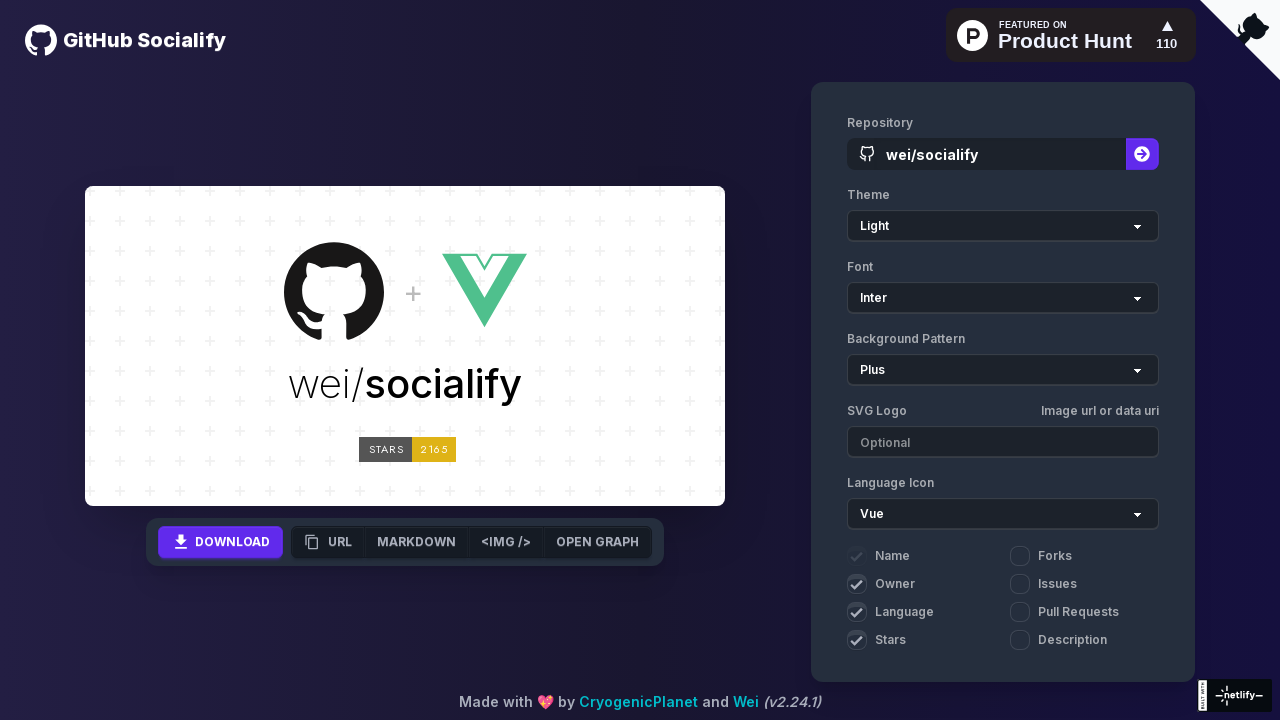

Verified 'owner=1' parameter is preserved in URL
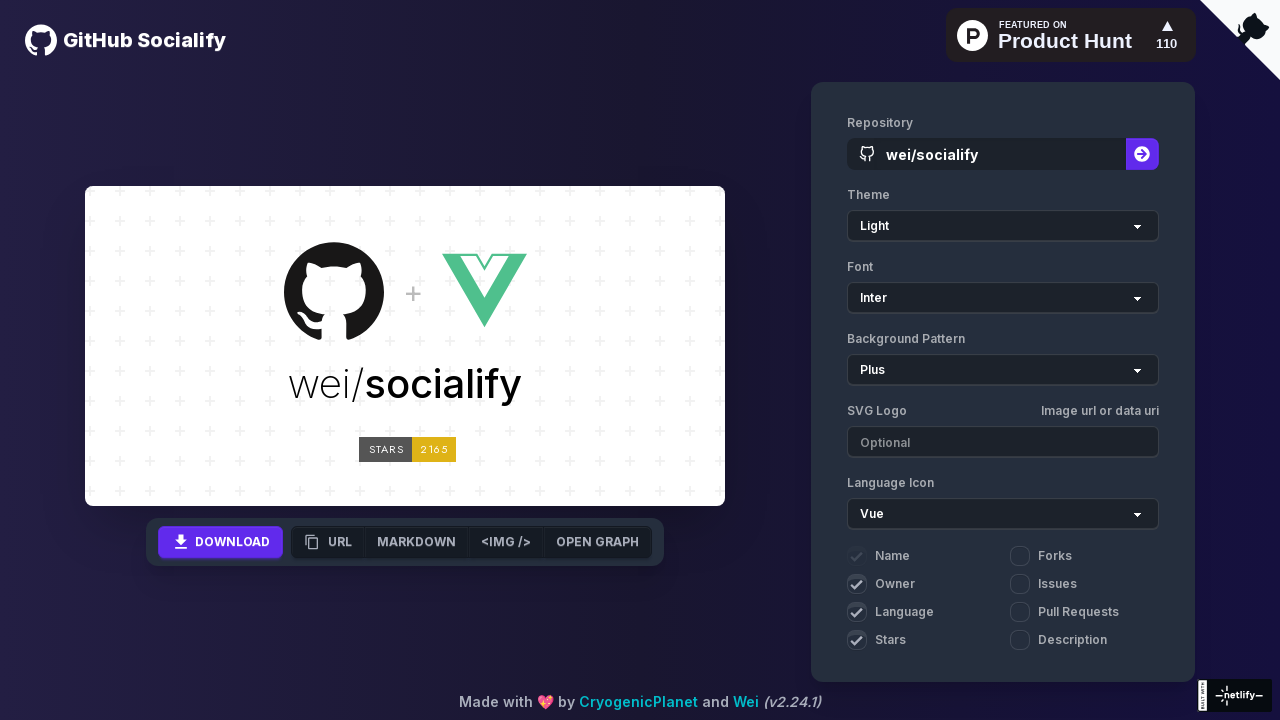

Verified 'name=1' parameter is preserved in URL
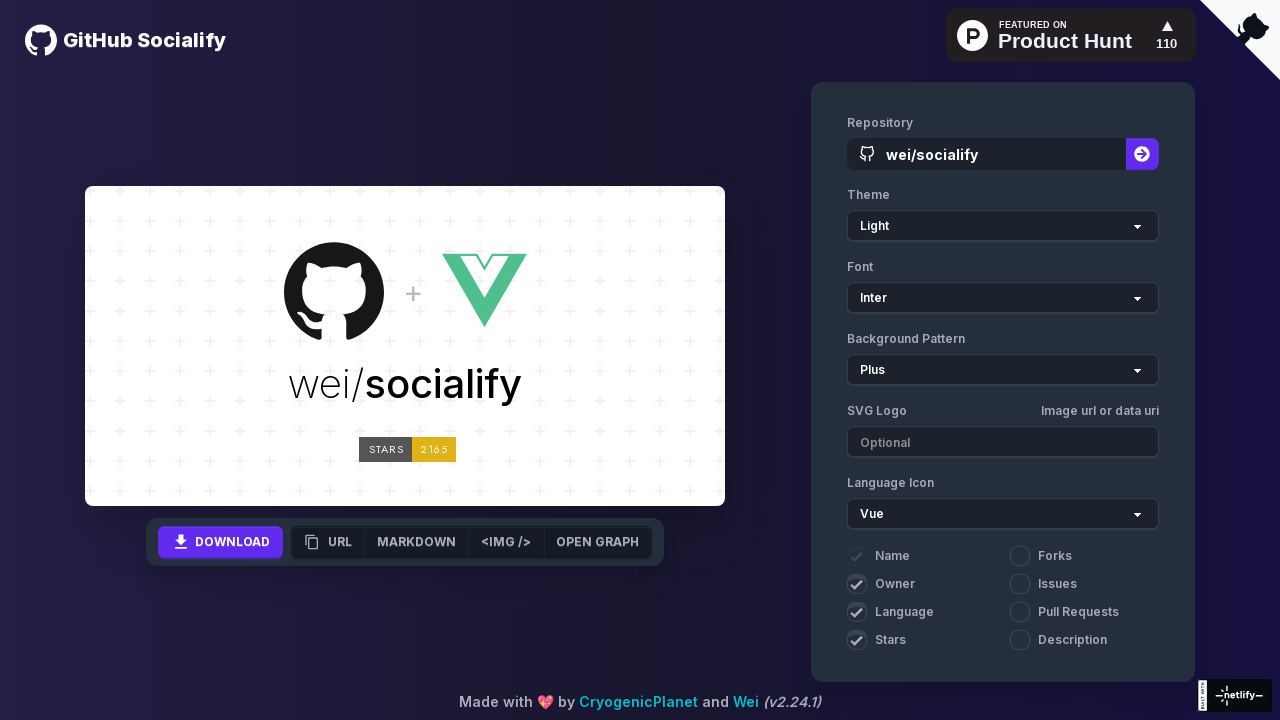

Verified 'stargazers=1' parameter is preserved in URL
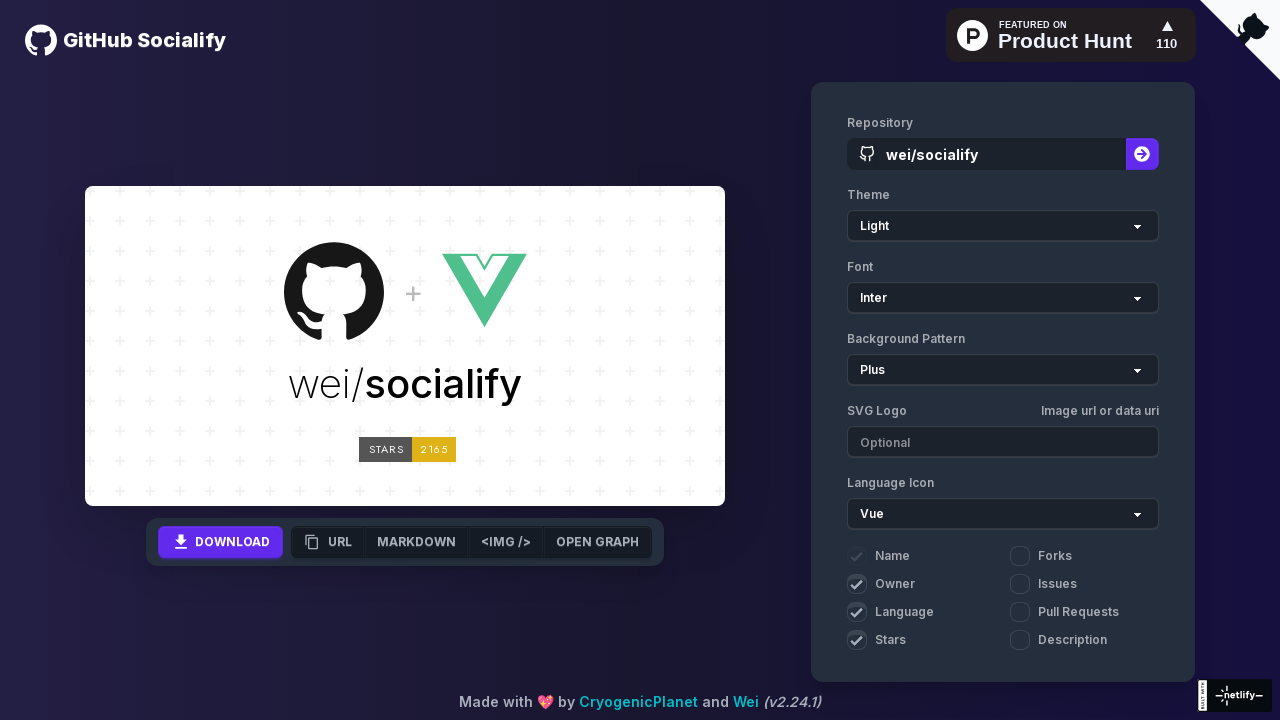

Verified 'theme=Light' parameter is preserved in URL
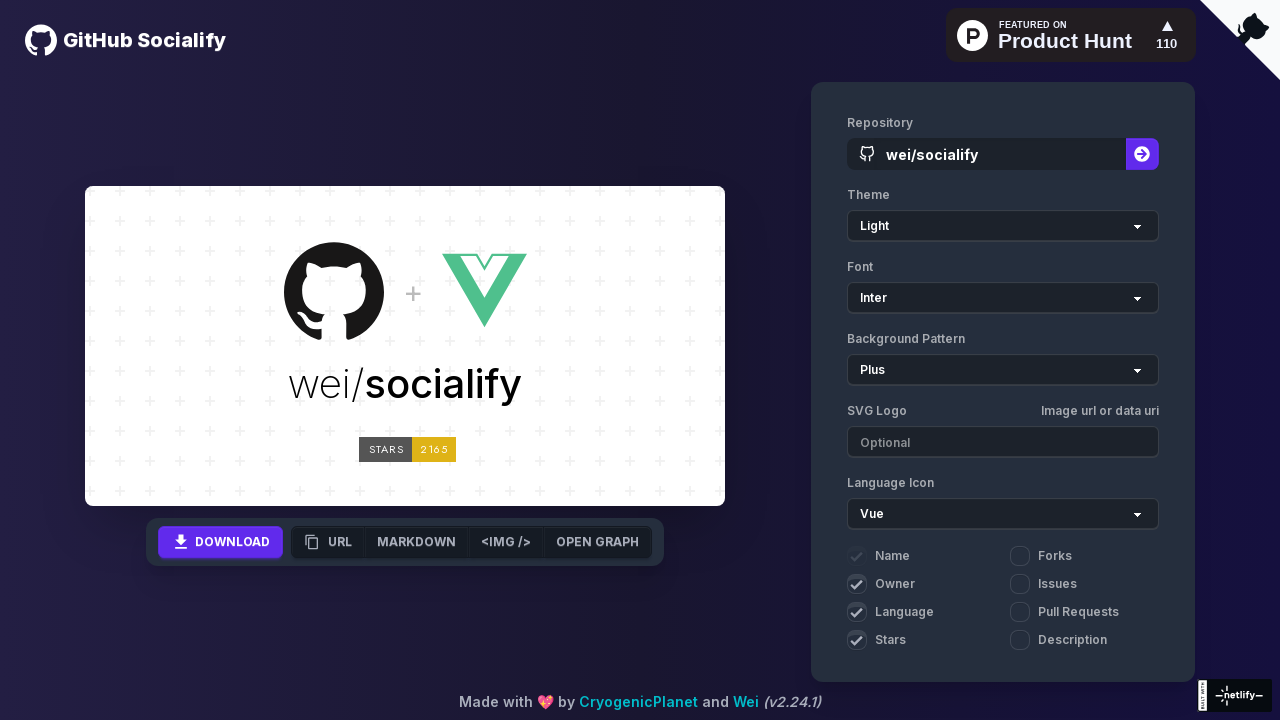

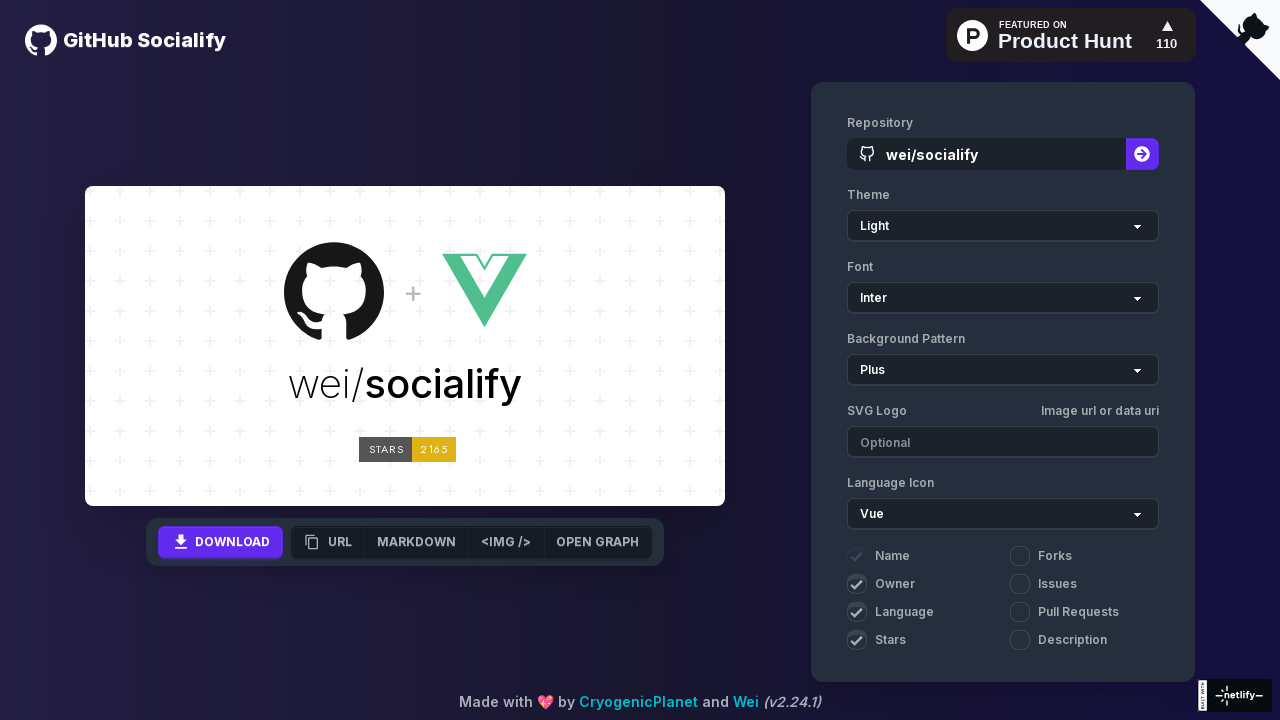